Tests jQuery UI tooltip functionality by switching to the demo iframe, scrolling to the age input field, hovering over it to trigger the tooltip, and verifying the tooltip content appears.

Starting URL: https://jqueryui.com/tooltip/

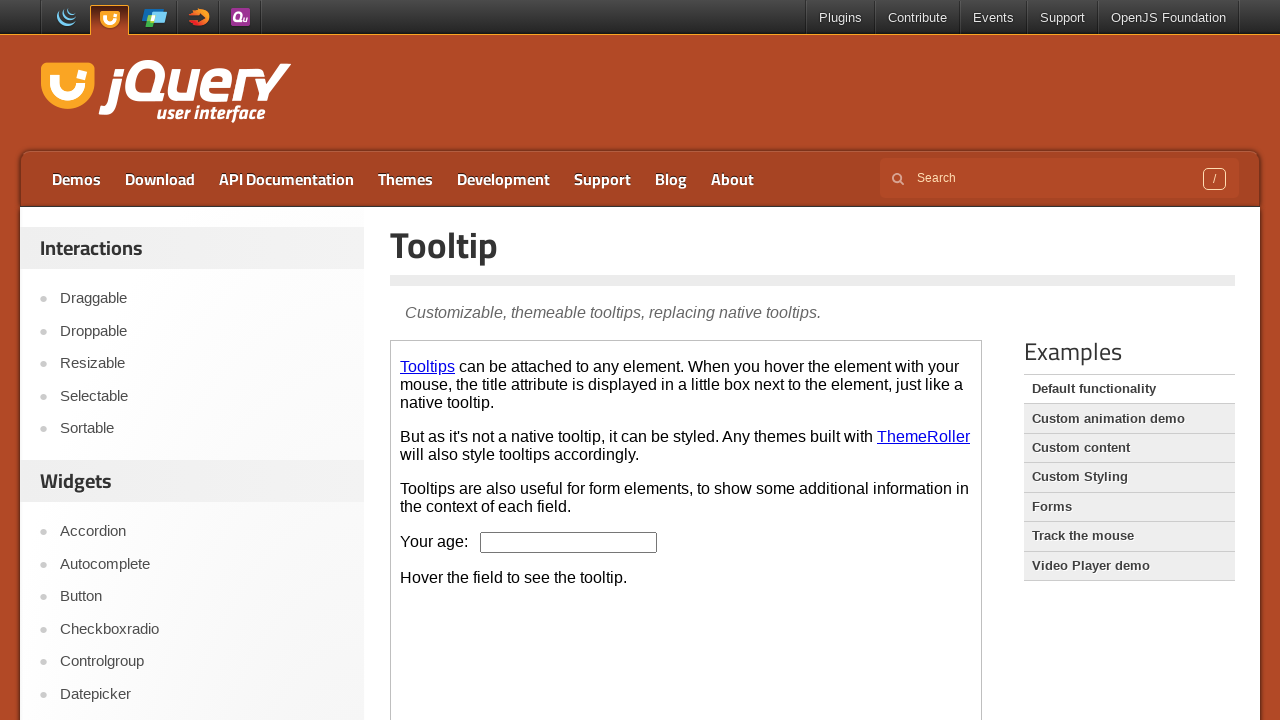

Located the demo iframe
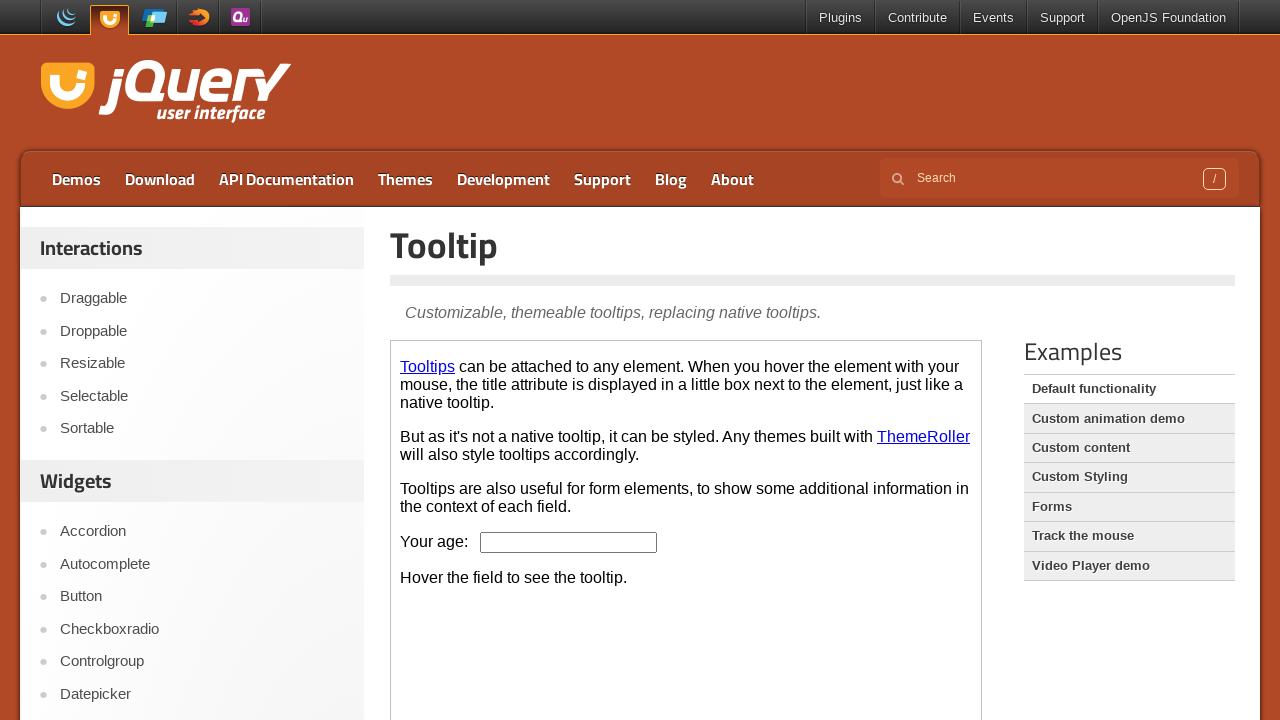

Pressed Page Down to scroll to the age input field on .demo-frame >> internal:control=enter-frame >> #age
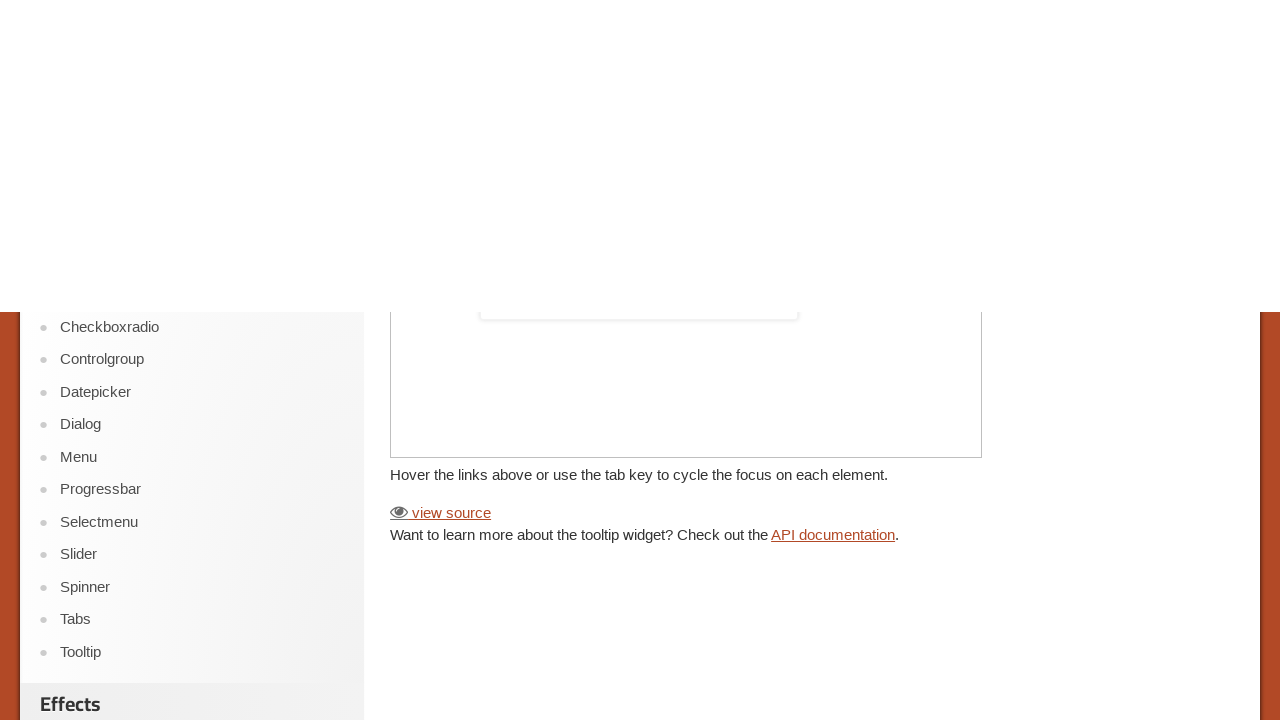

Hovered over the age input field to trigger tooltip at (569, 360) on .demo-frame >> internal:control=enter-frame >> #age
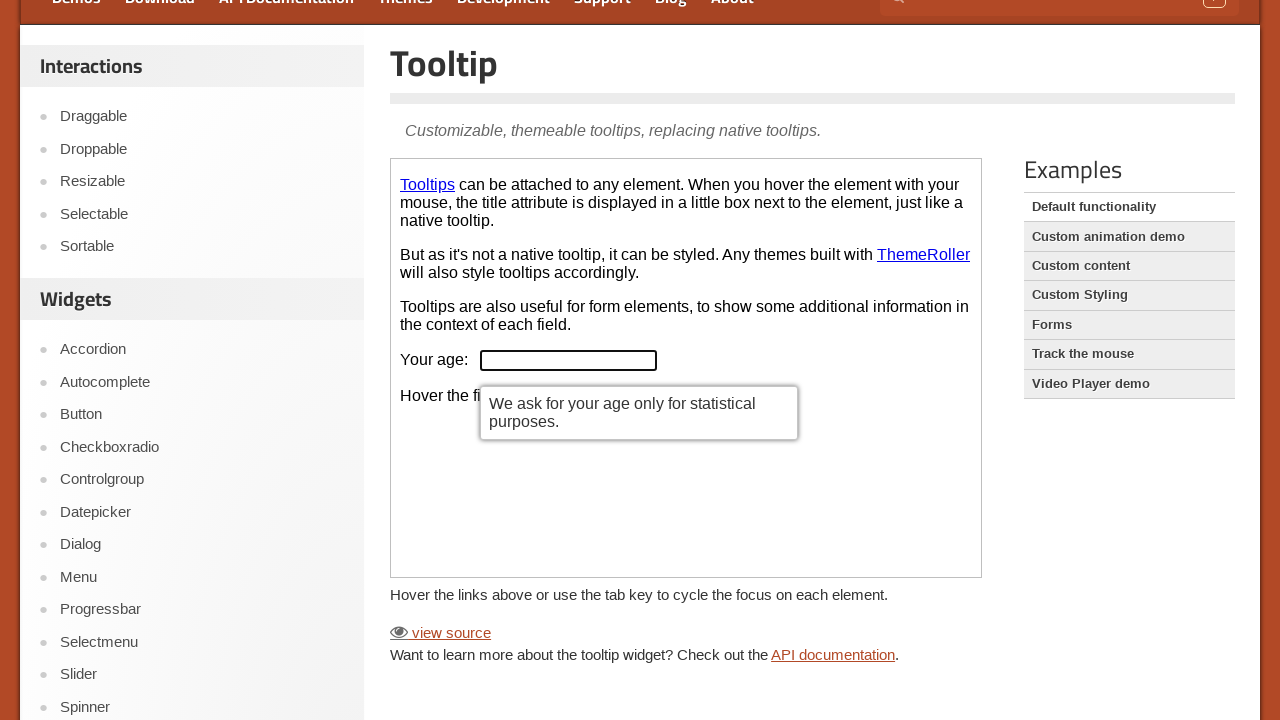

Tooltip content appeared and is visible
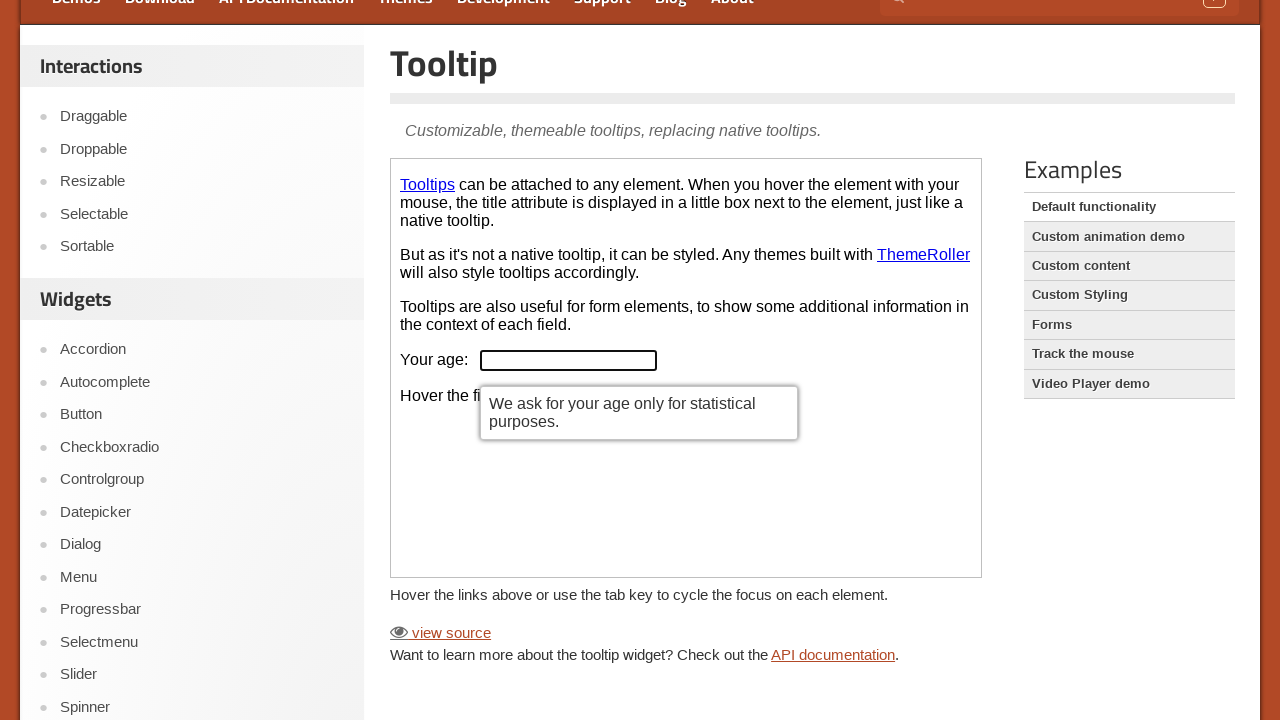

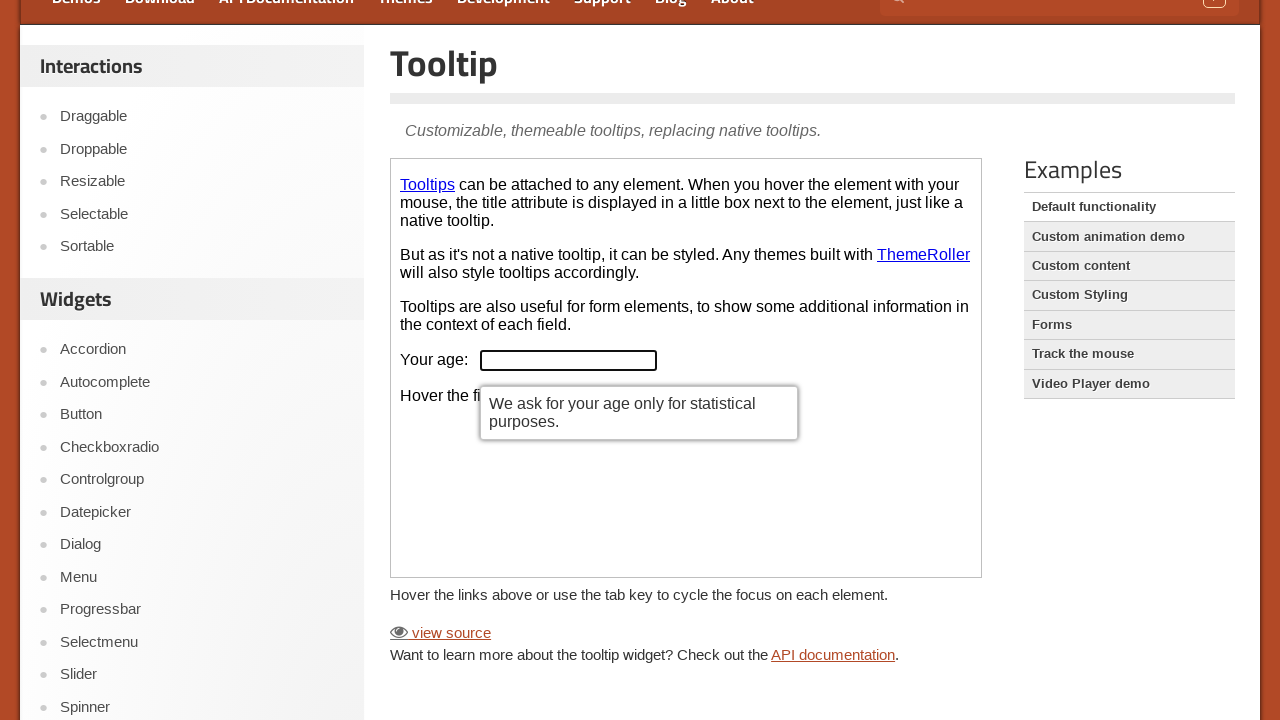